Tests checkbox functionality by clicking all three checkbox options

Starting URL: https://rahulshettyacademy.com/AutomationPractice/

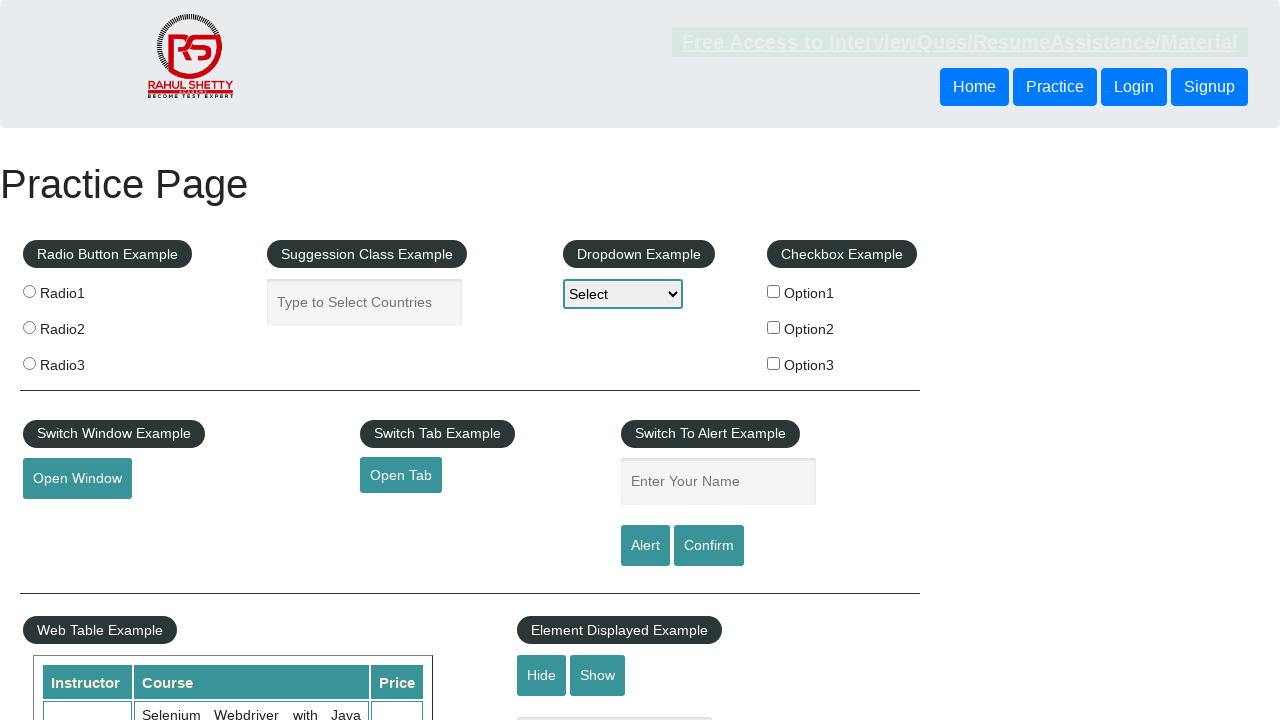

Clicked first checkbox (checkBoxOption1) at (774, 291) on #checkBoxOption1
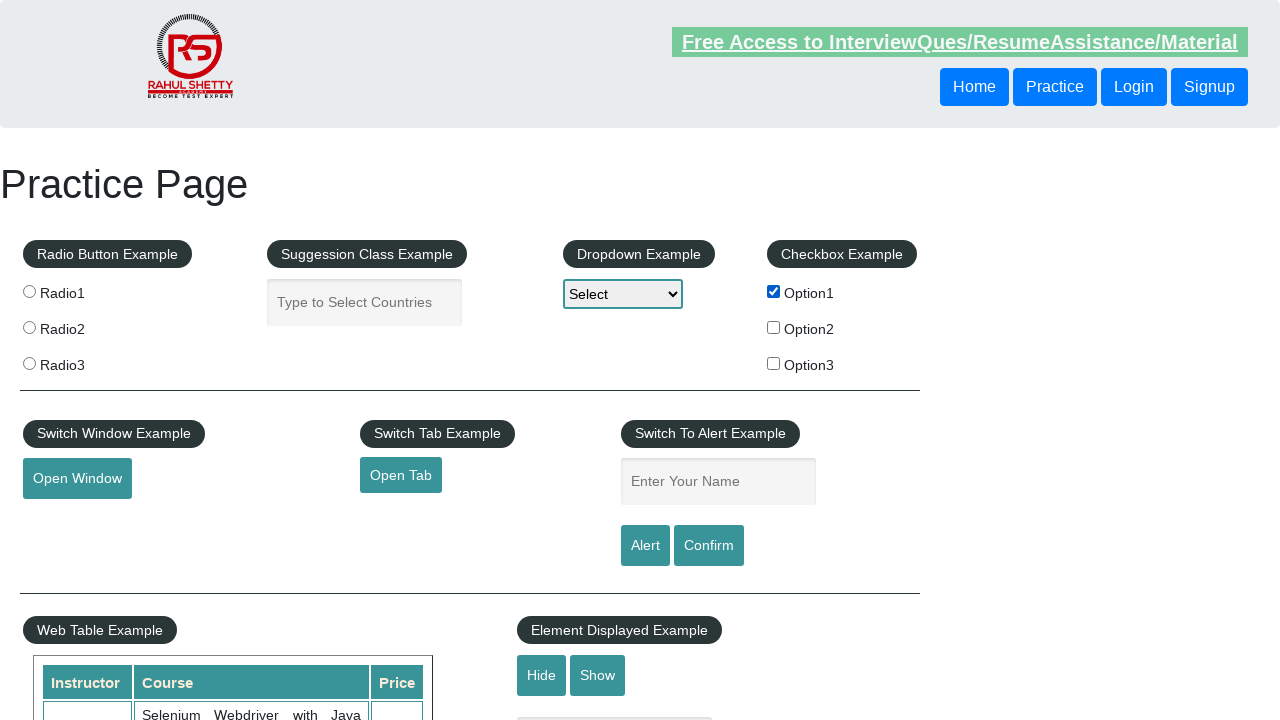

Clicked second checkbox (checkBoxOption2) at (774, 327) on #checkBoxOption2
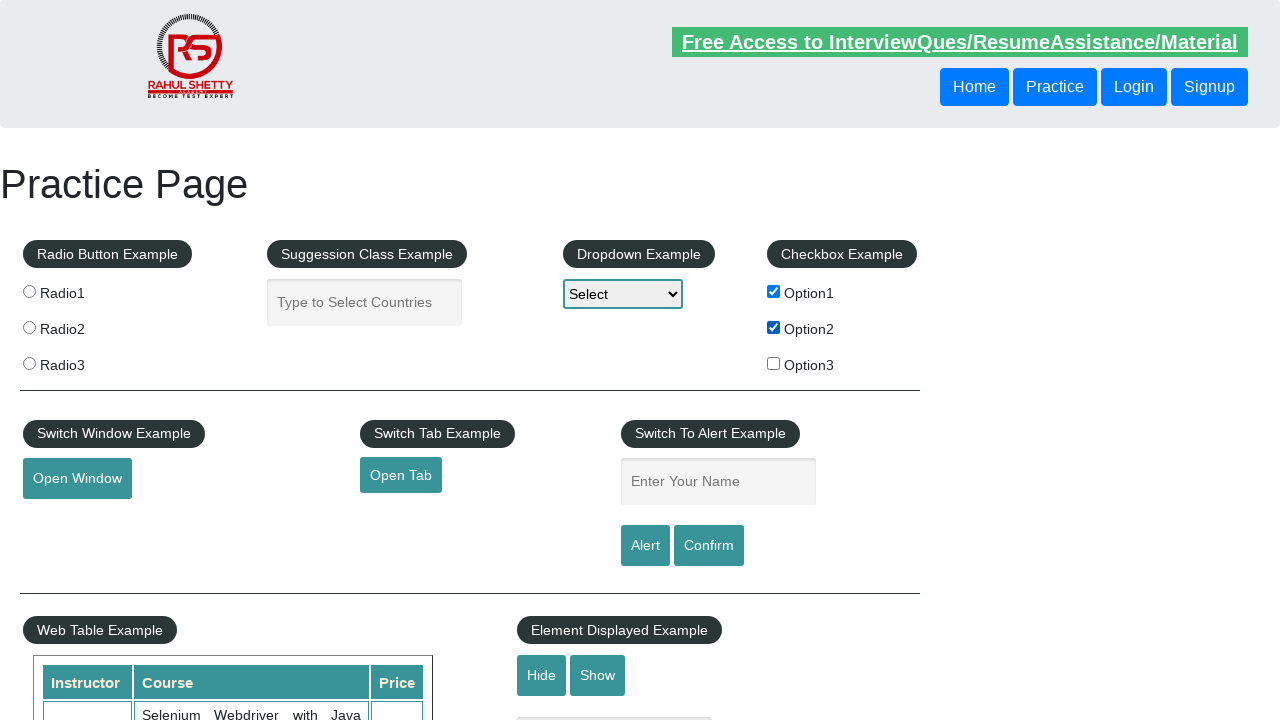

Clicked third checkbox (checkBoxOption3) at (774, 363) on #checkBoxOption3
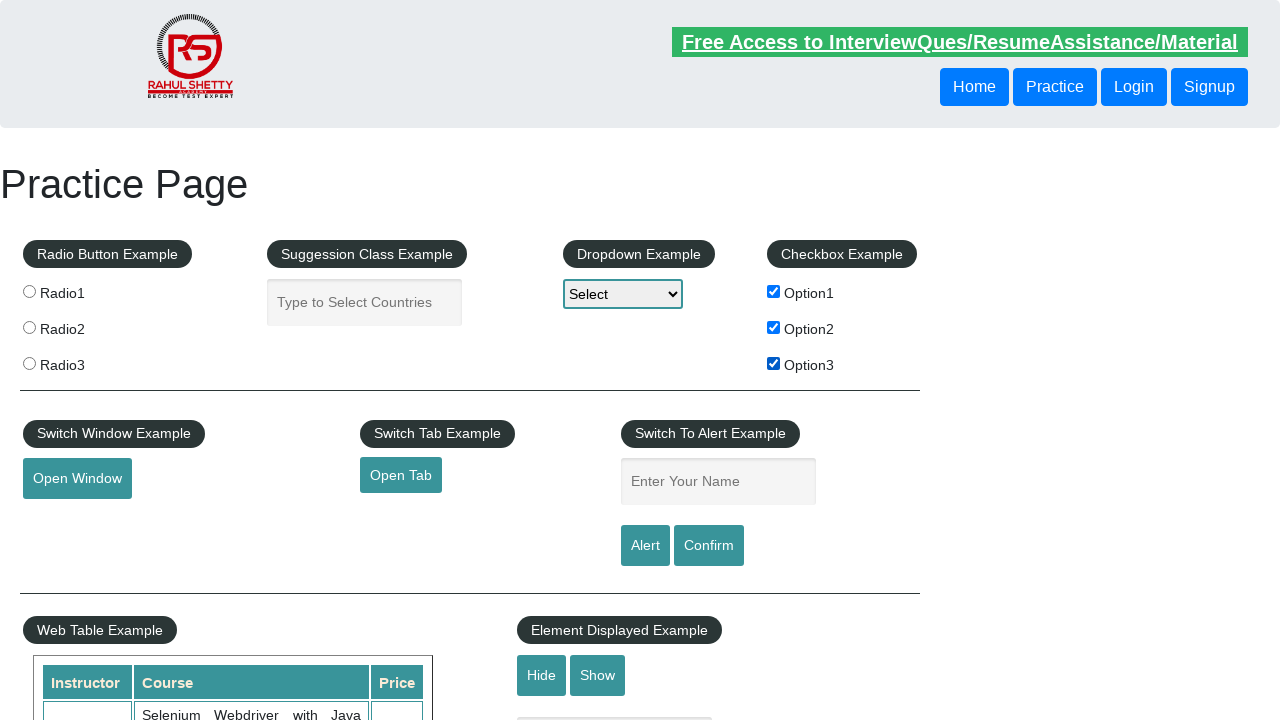

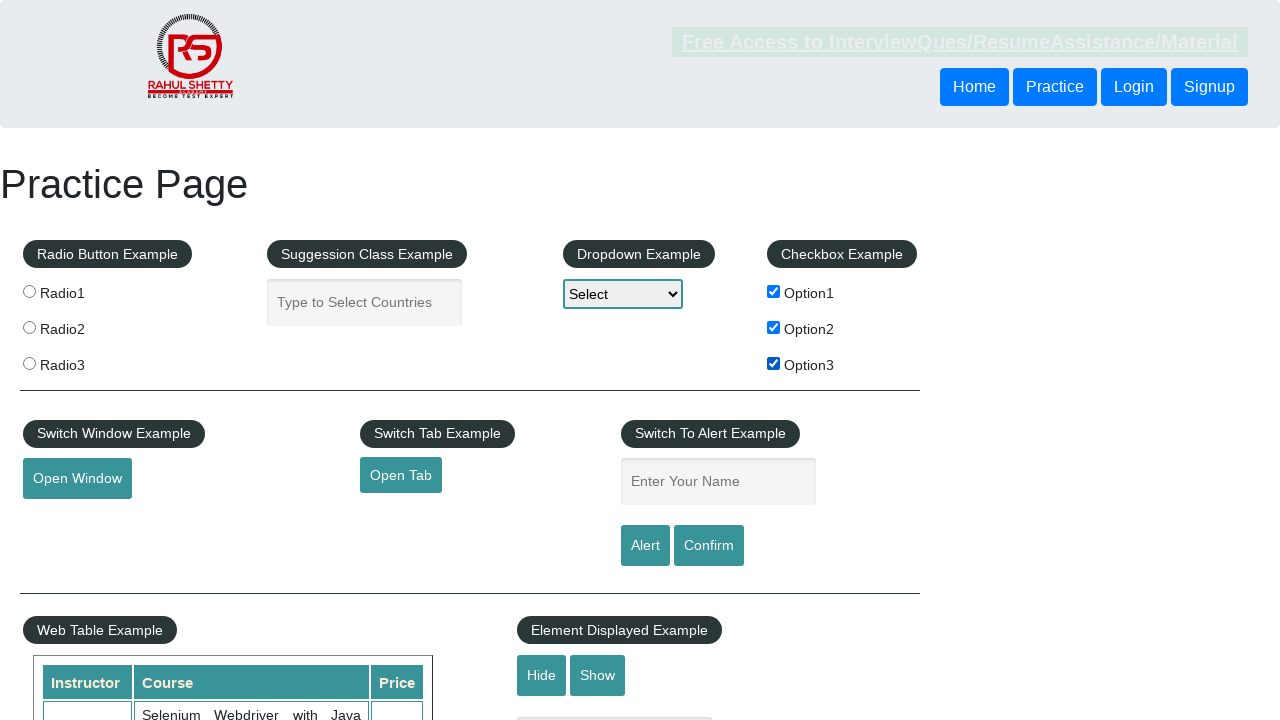